Tests the Automation Exercise website by verifying category elements count and navigating to the Products page

Starting URL: https://www.automationexercise.com/

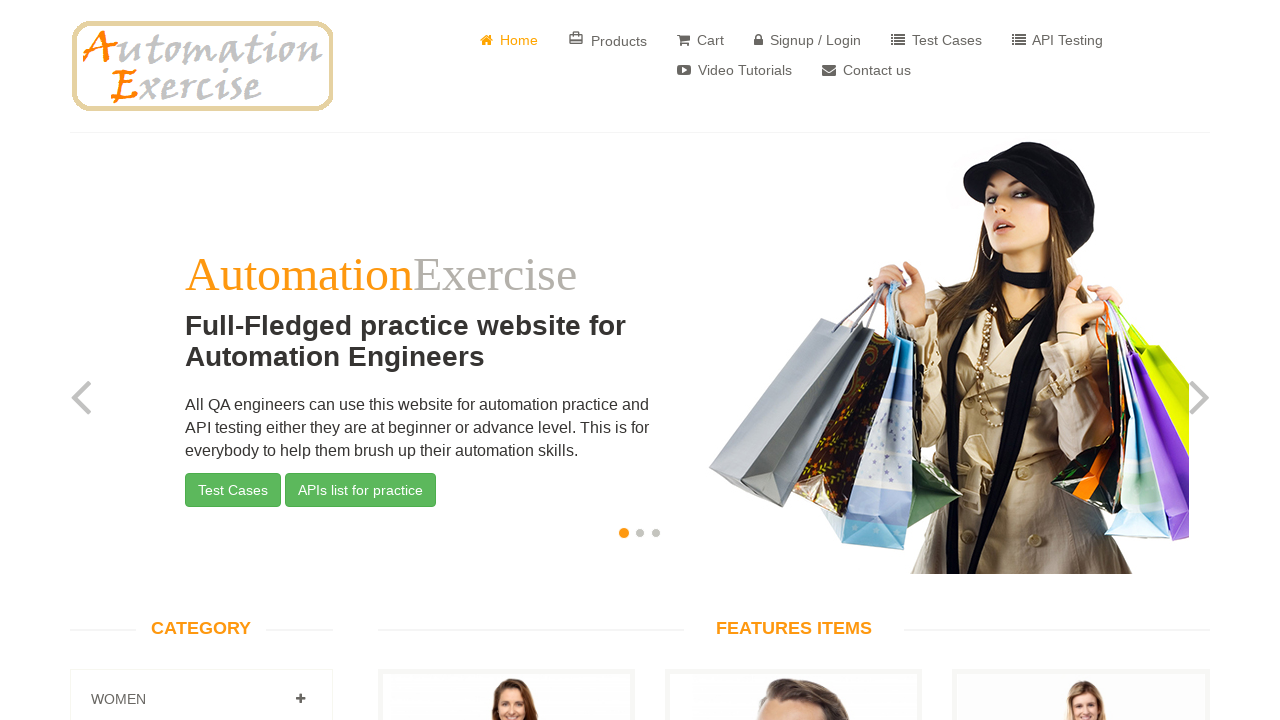

Waited for category elements (.panel-title) to be visible
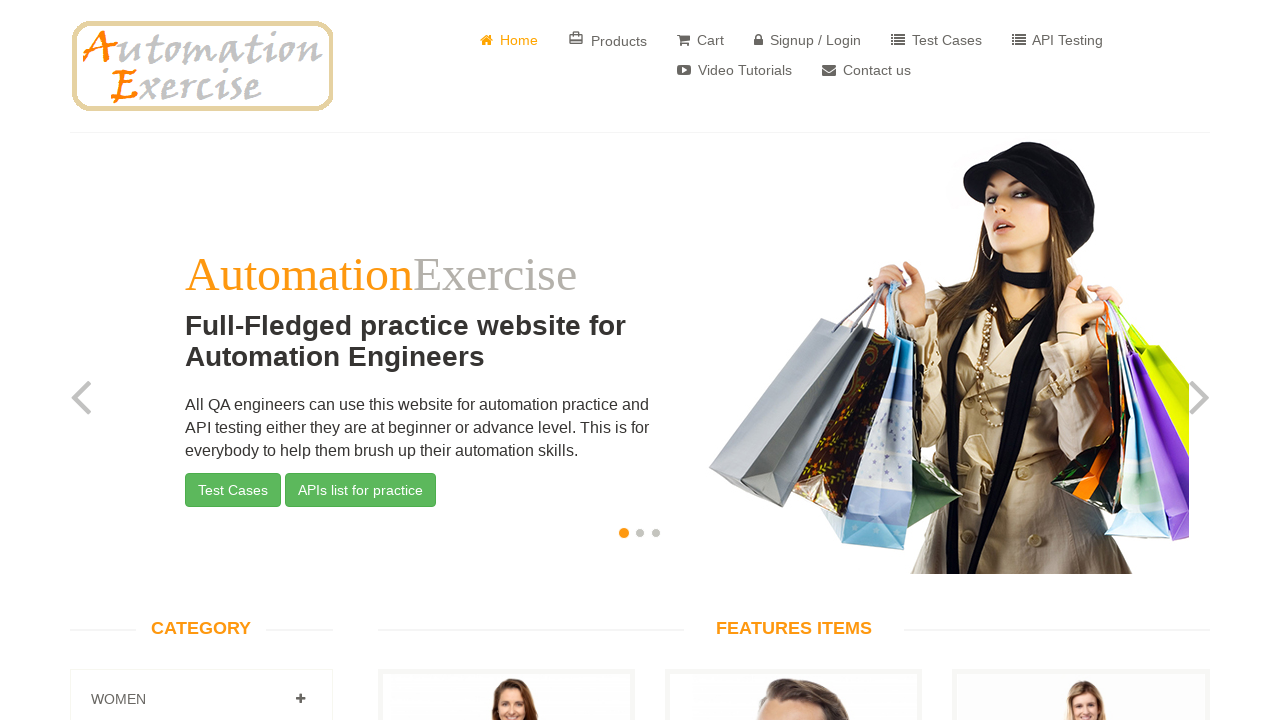

Retrieved all category elements from the page
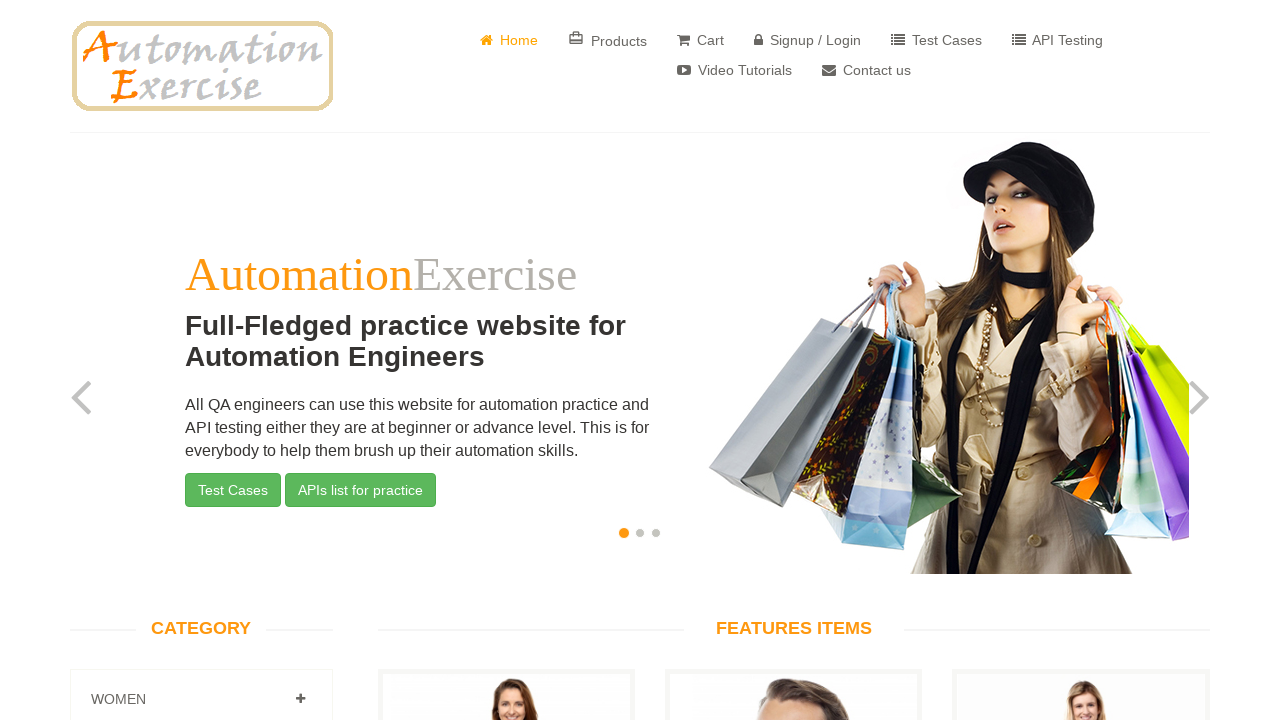

Verified that exactly 3 category elements are present
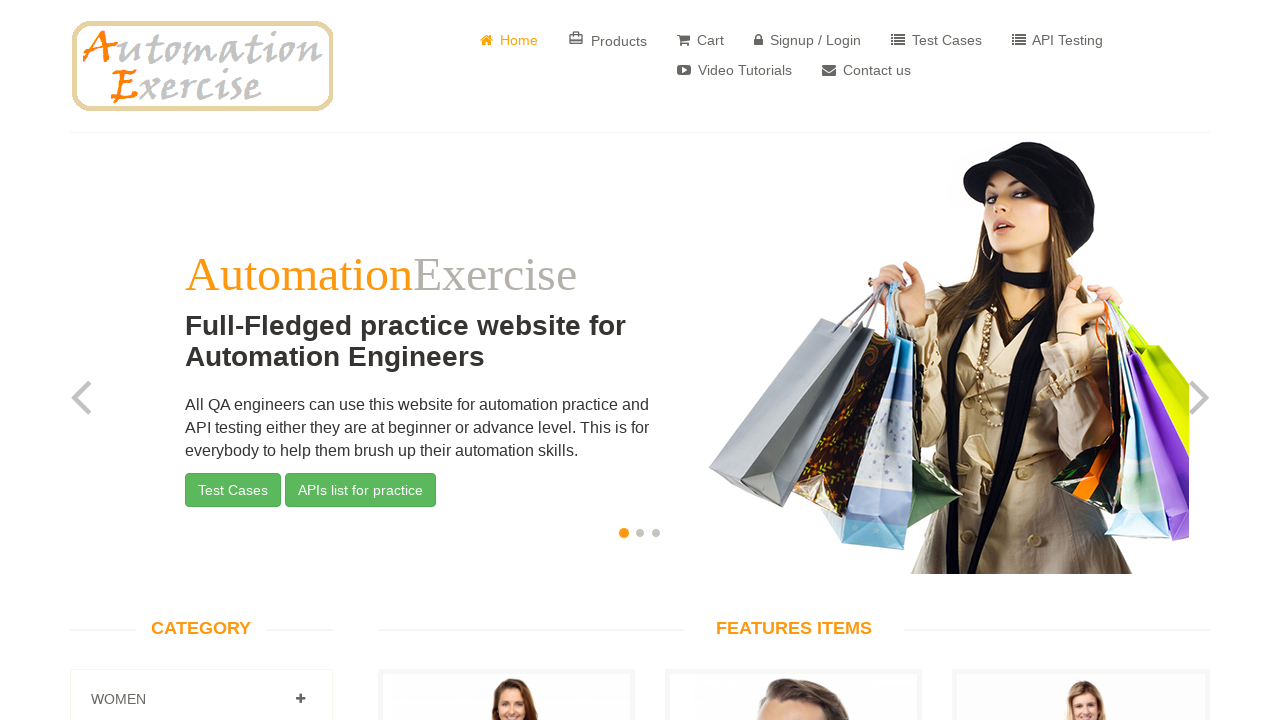

Clicked on the Products link to navigate to Products page at (608, 40) on text= Products
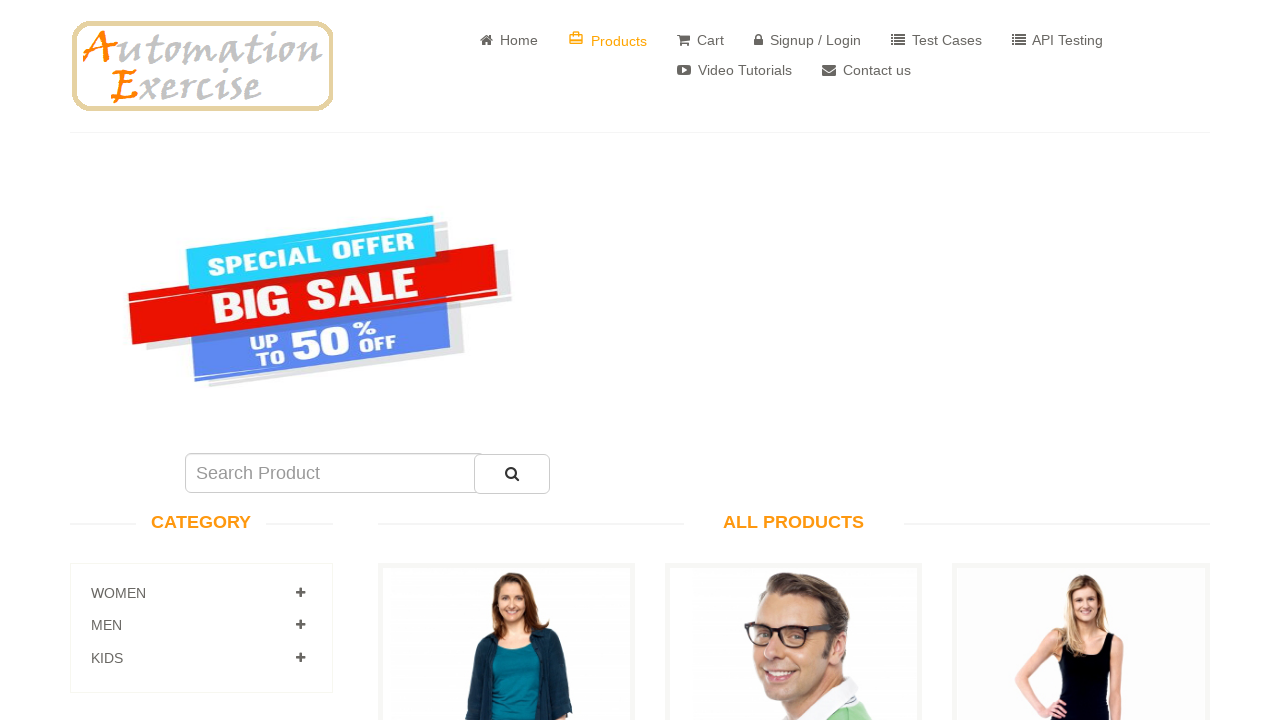

Waited 4 seconds for navigation to complete
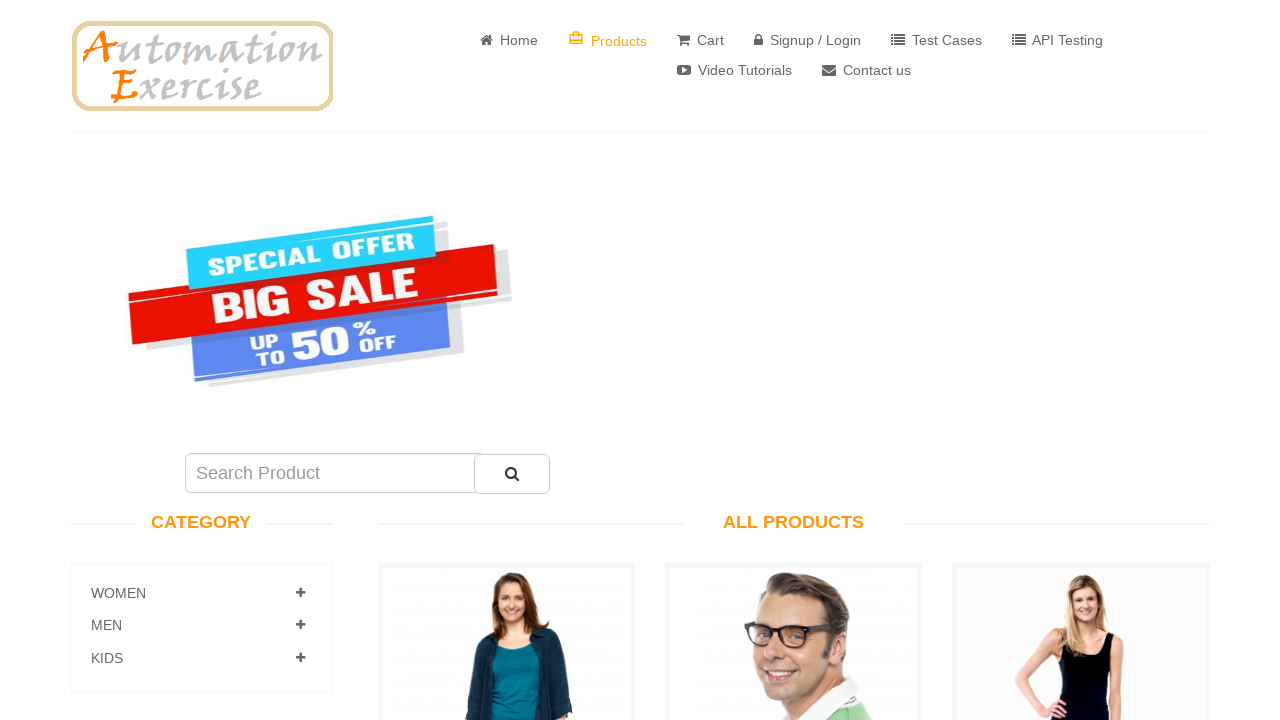

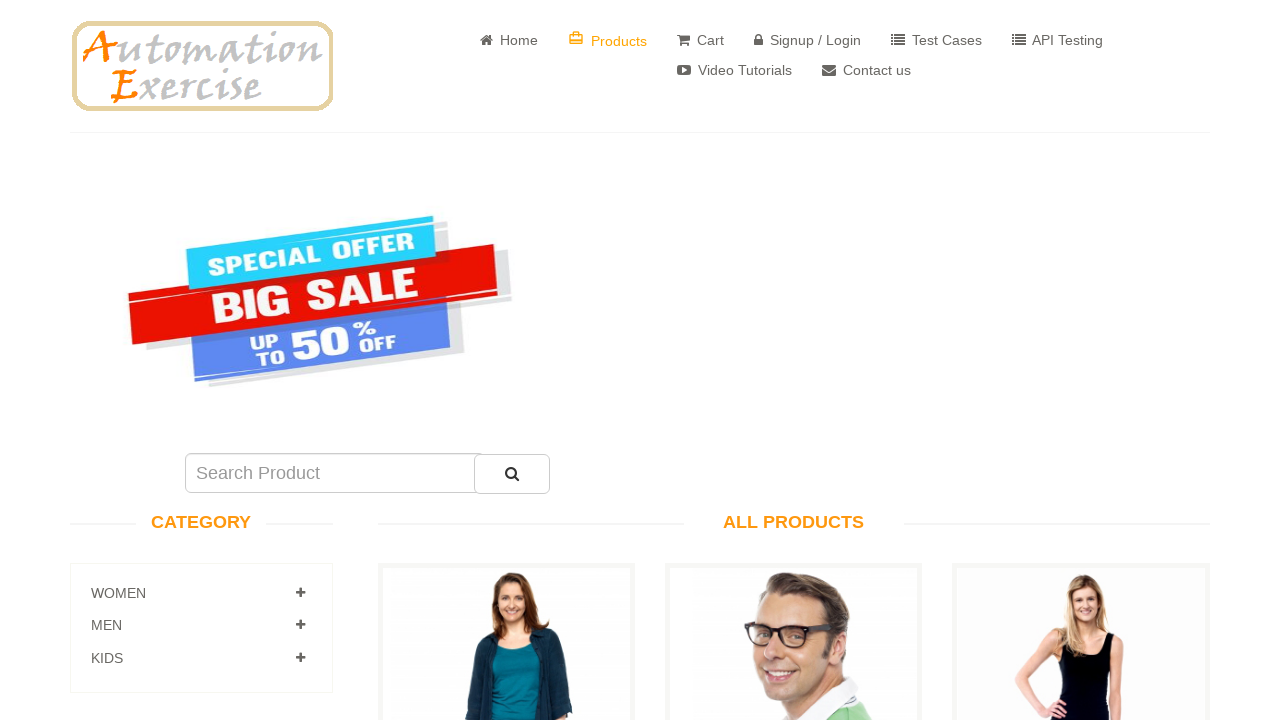